Navigates to Ryanair's US homepage and verifies the page loads successfully

Starting URL: https://www.ryanair.com/us/en/

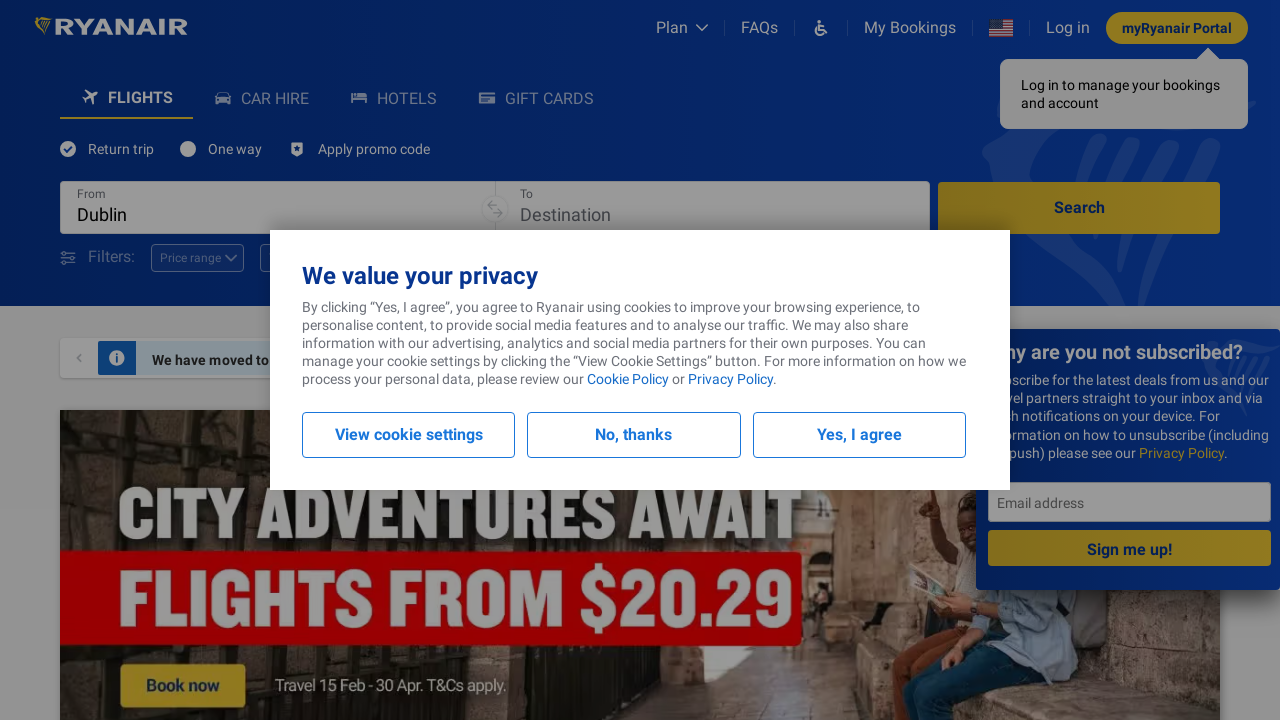

Navigated to Ryanair US homepage
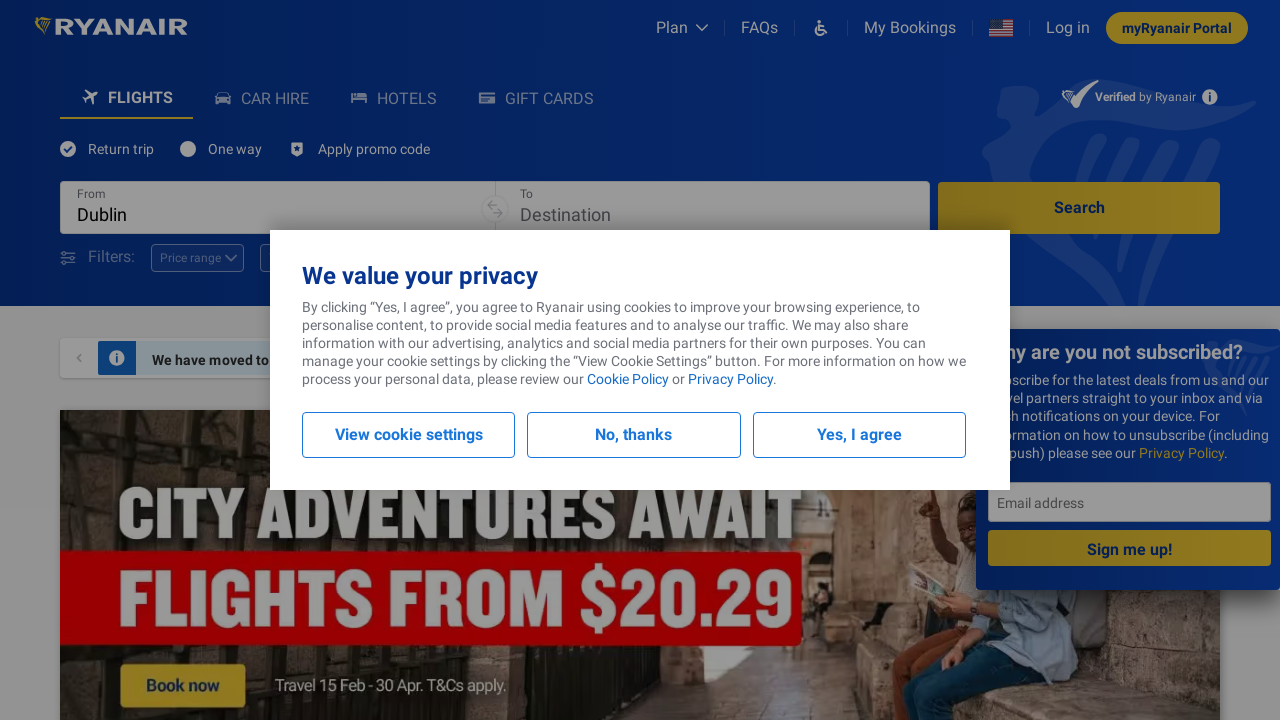

Page DOM content loaded
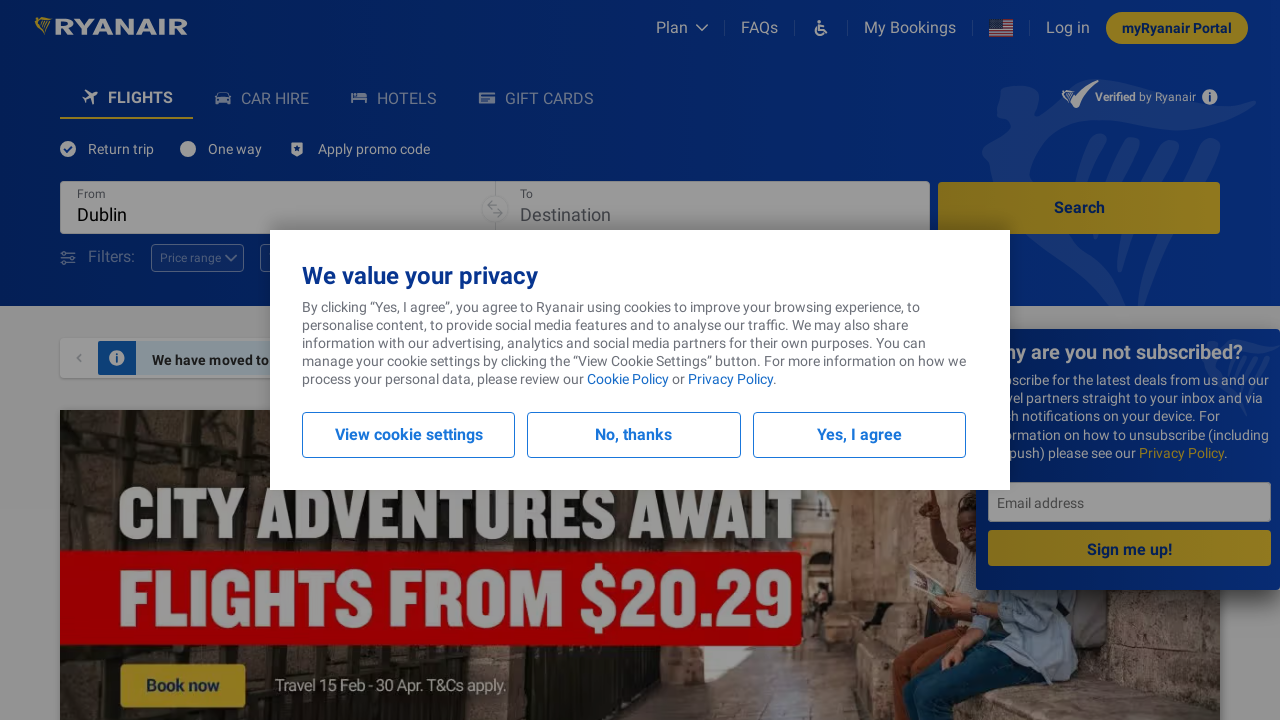

Body element found - page loaded successfully
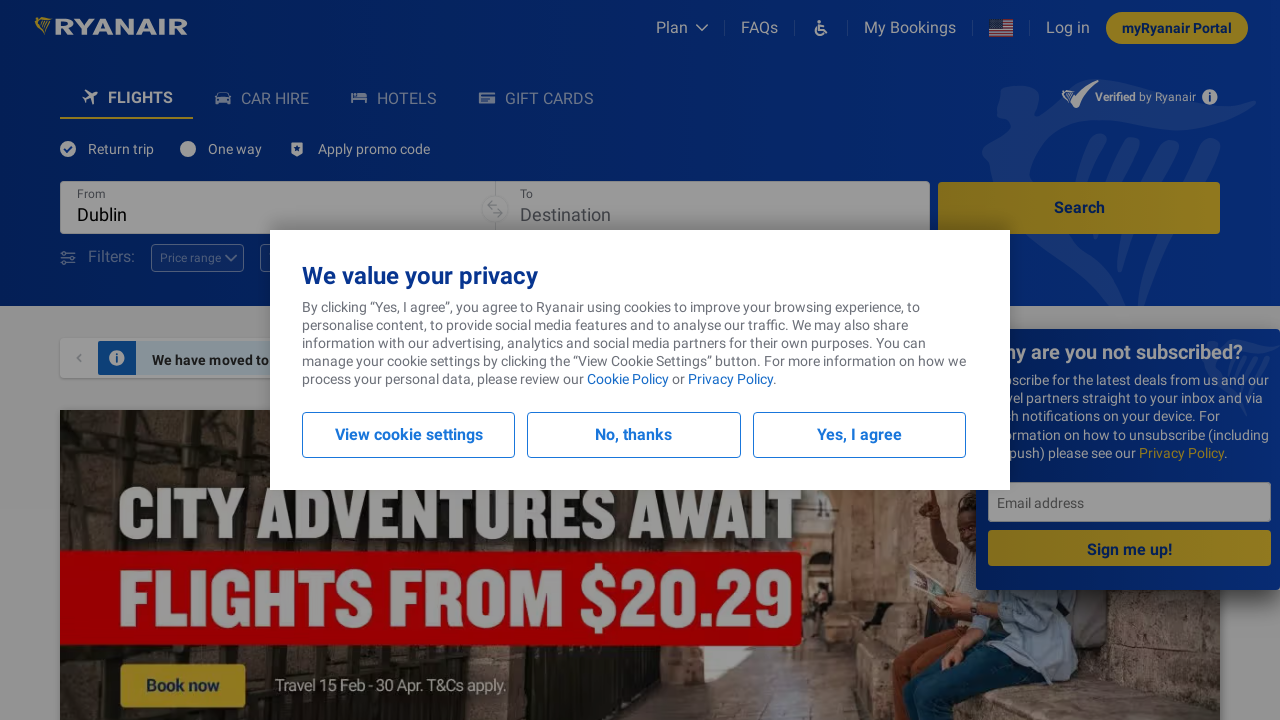

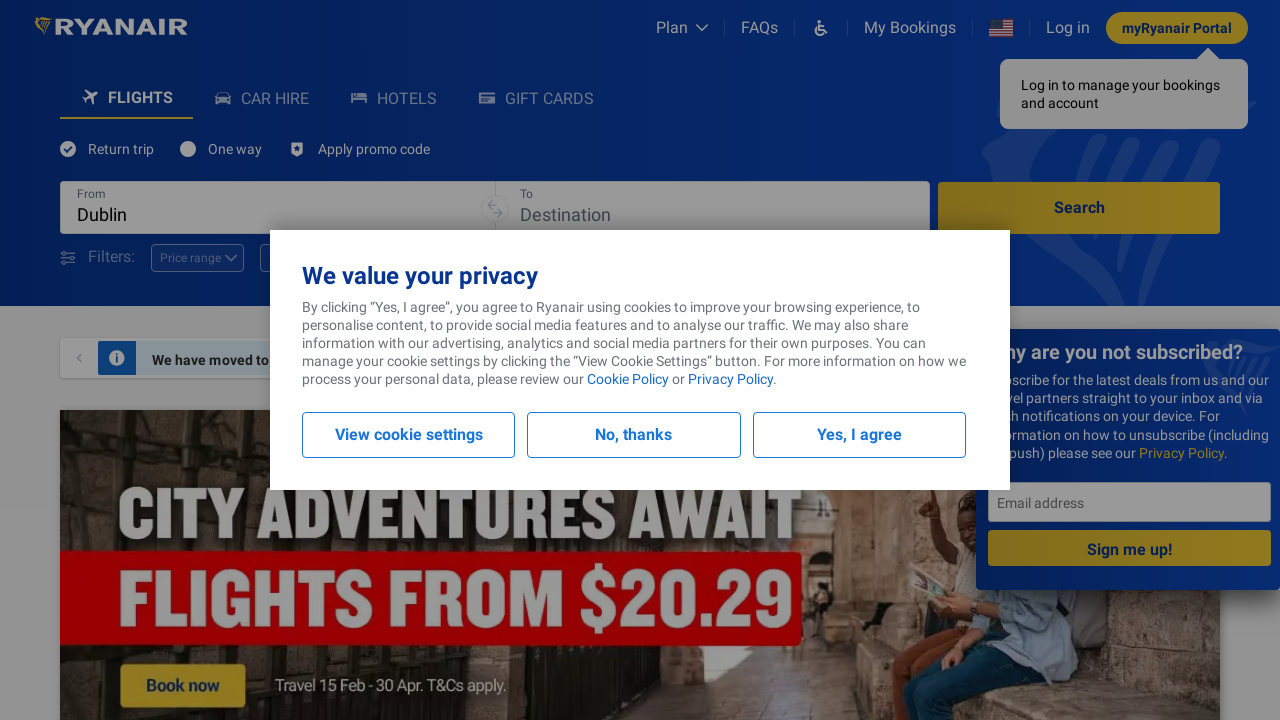